Tests todo application by adding multiple todo items to the list through the input field

Starting URL: https://example.cypress.io/todo

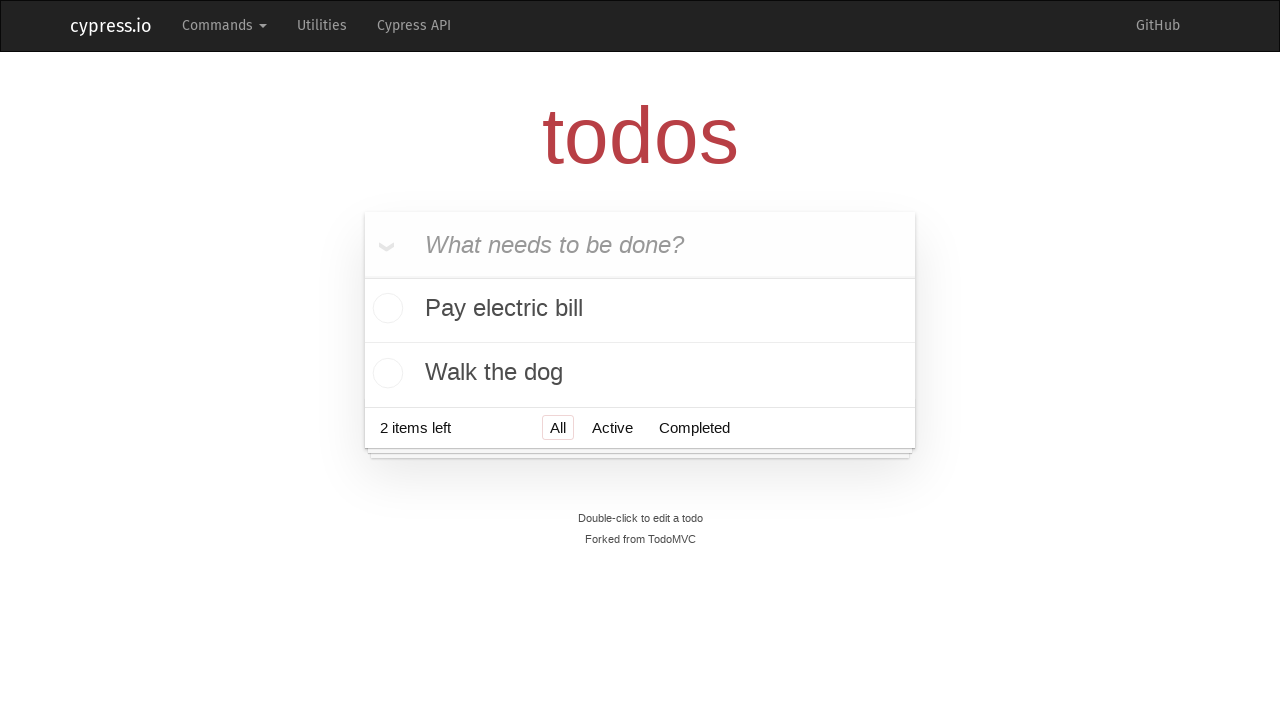

Filled todo input field with 'Visit Paris' on input.new-todo
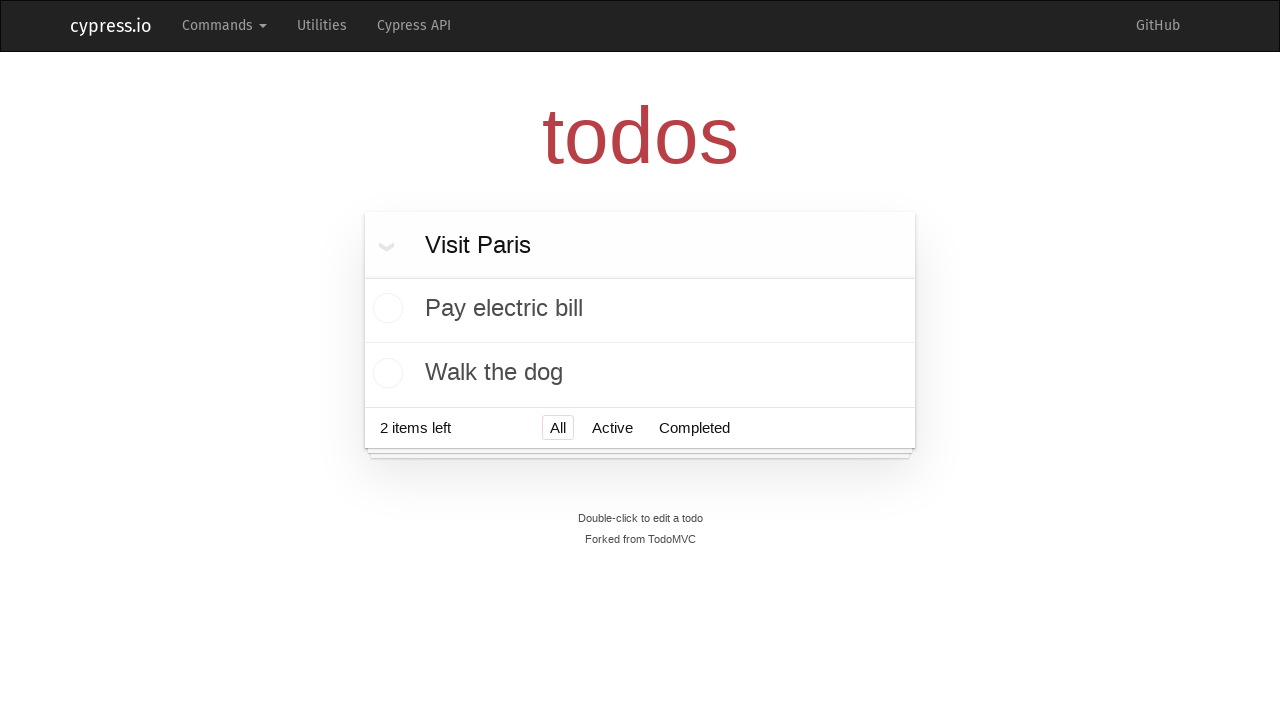

Pressed Enter to add todo item 'Visit Paris' to the list on input.new-todo
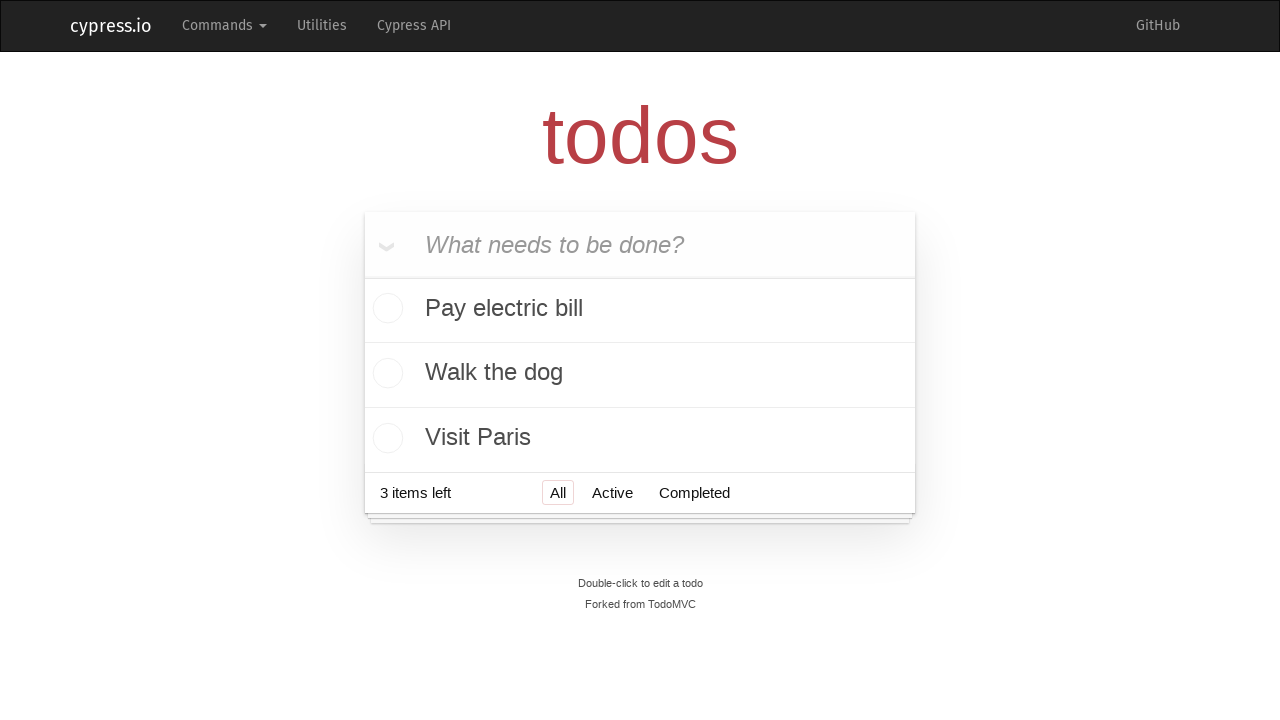

Filled todo input field with 'Visit Prague' on input.new-todo
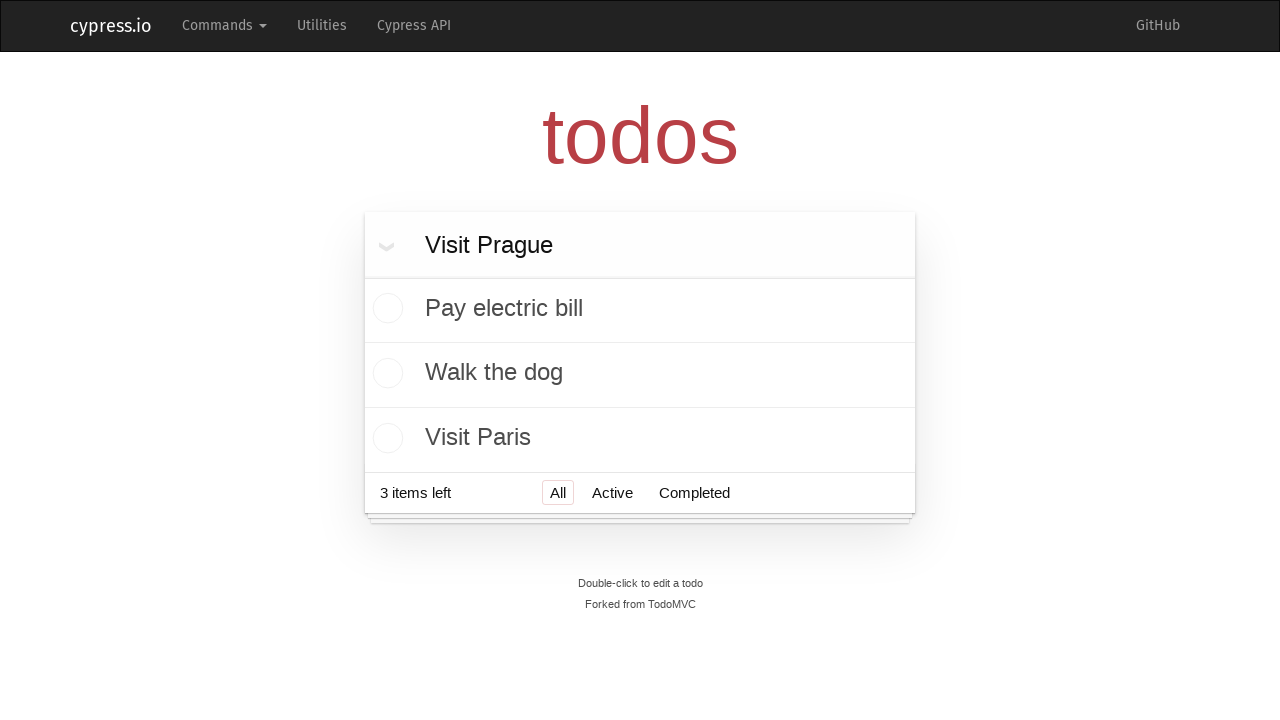

Pressed Enter to add todo item 'Visit Prague' to the list on input.new-todo
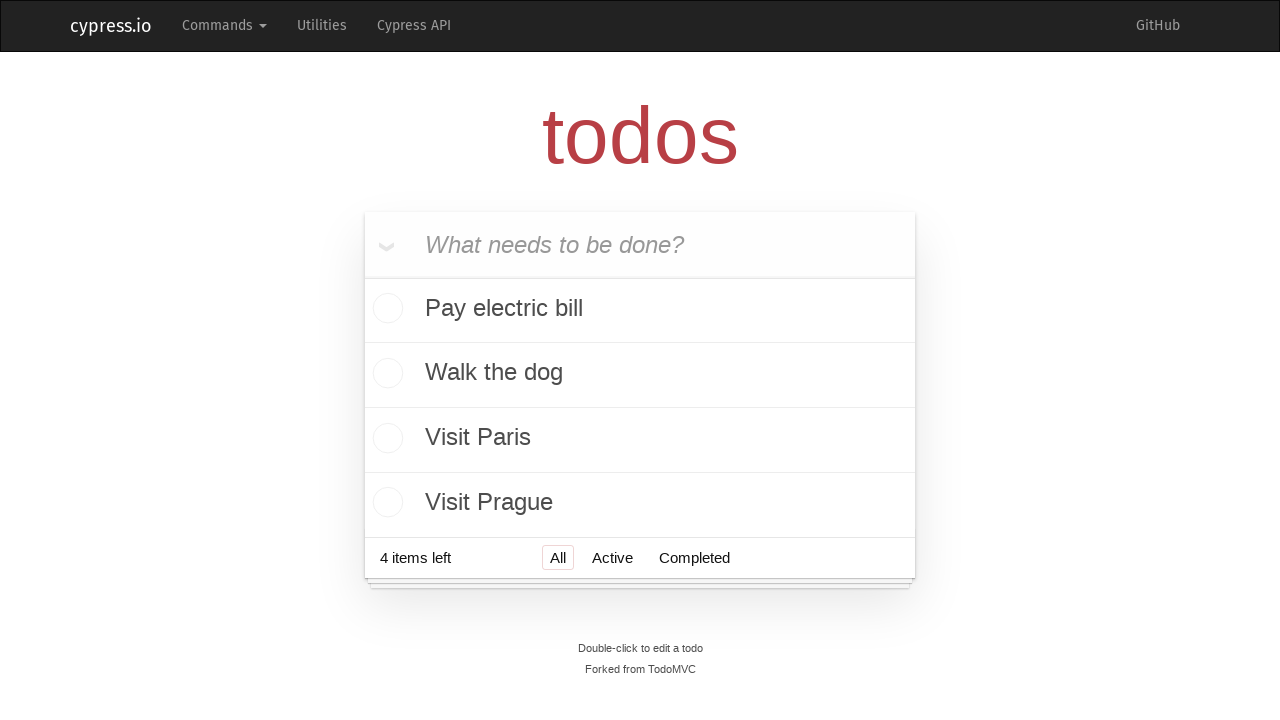

Filled todo input field with 'Visit London' on input.new-todo
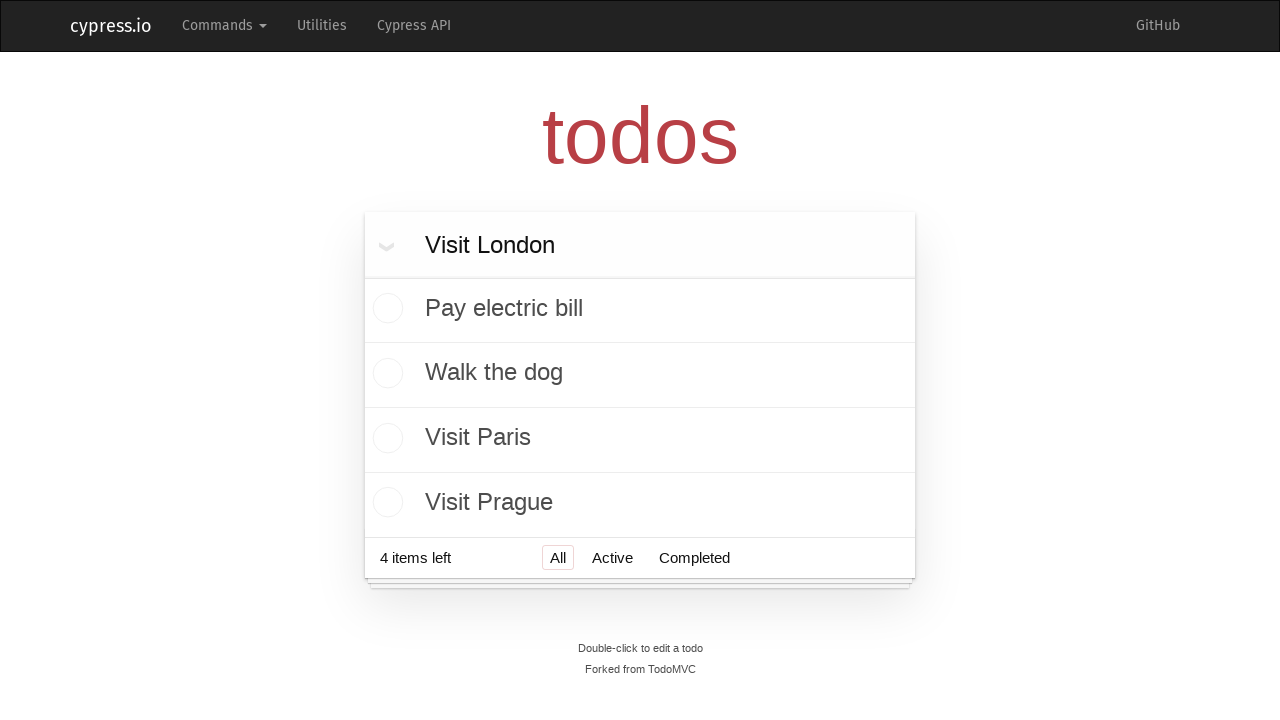

Pressed Enter to add todo item 'Visit London' to the list on input.new-todo
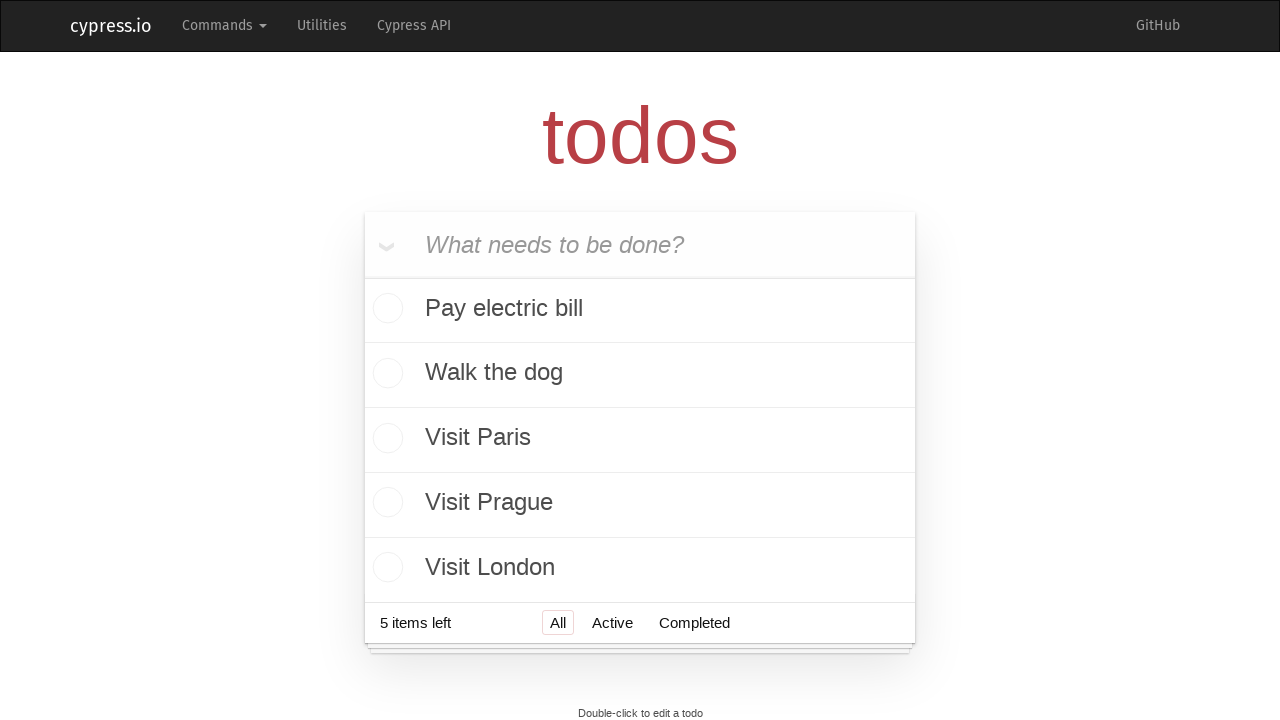

Filled todo input field with 'Visit New York' on input.new-todo
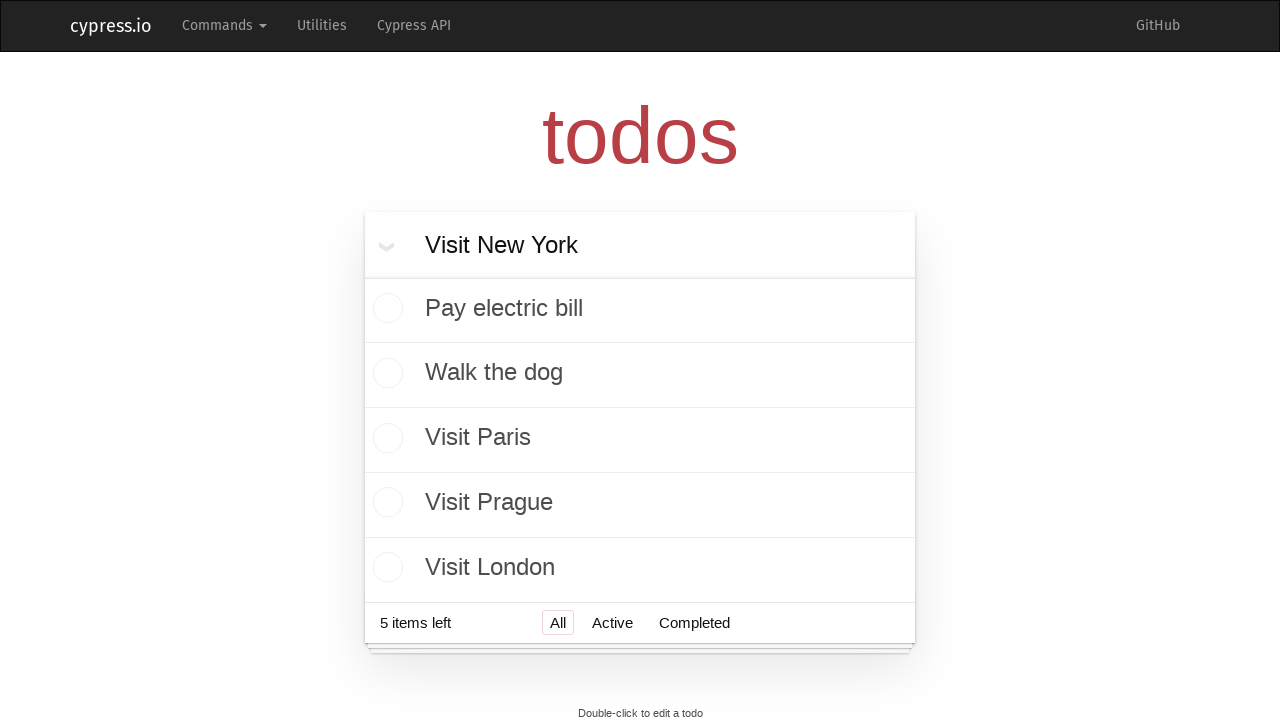

Pressed Enter to add todo item 'Visit New York' to the list on input.new-todo
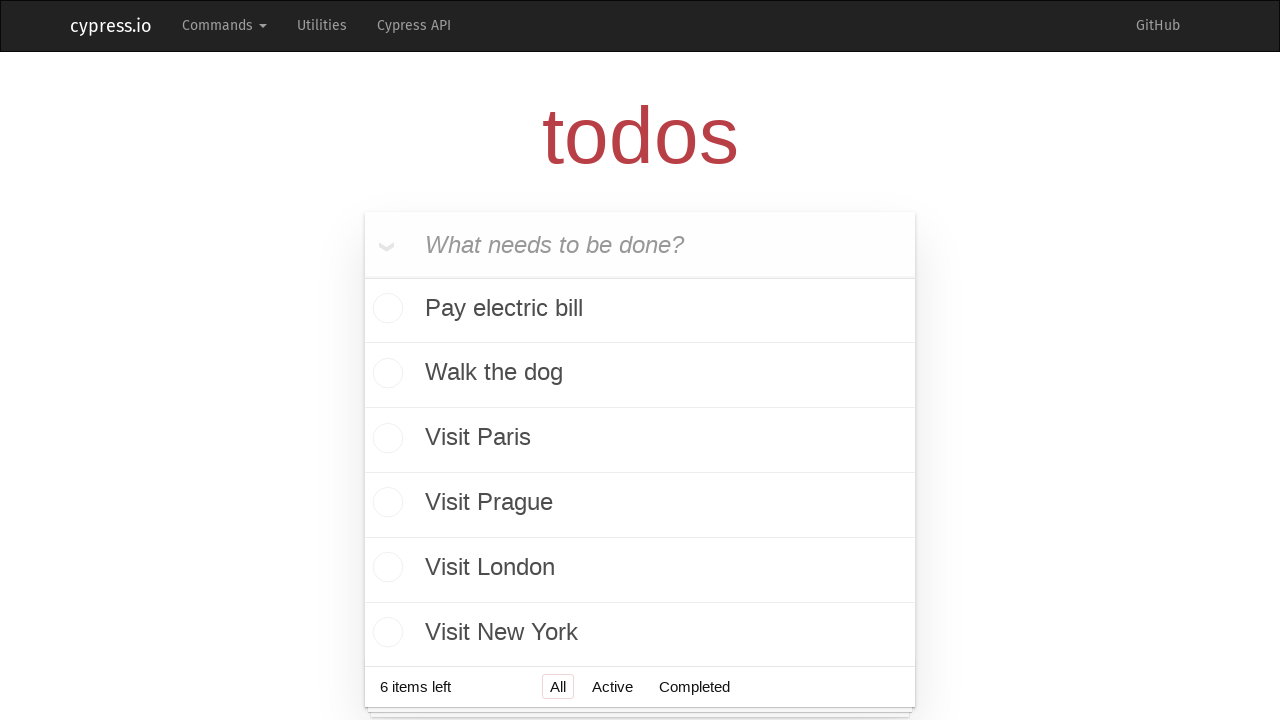

Filled todo input field with 'Visit Belgrade' on input.new-todo
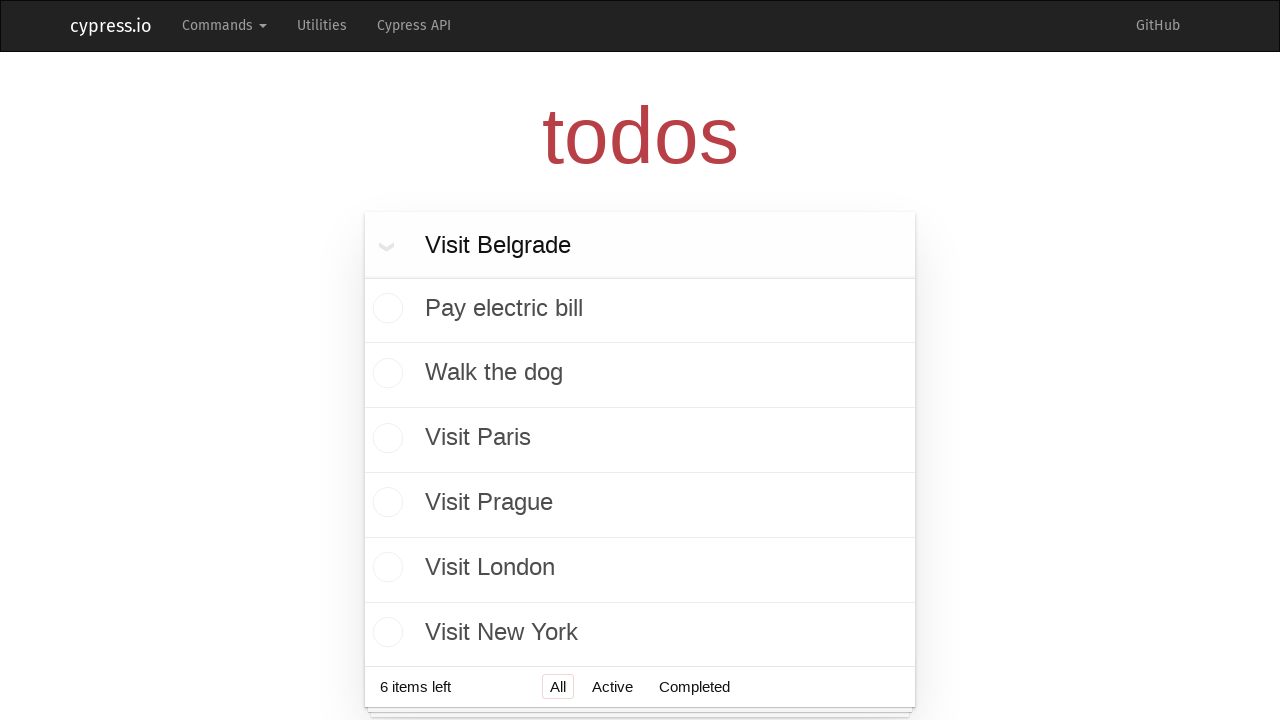

Pressed Enter to add todo item 'Visit Belgrade' to the list on input.new-todo
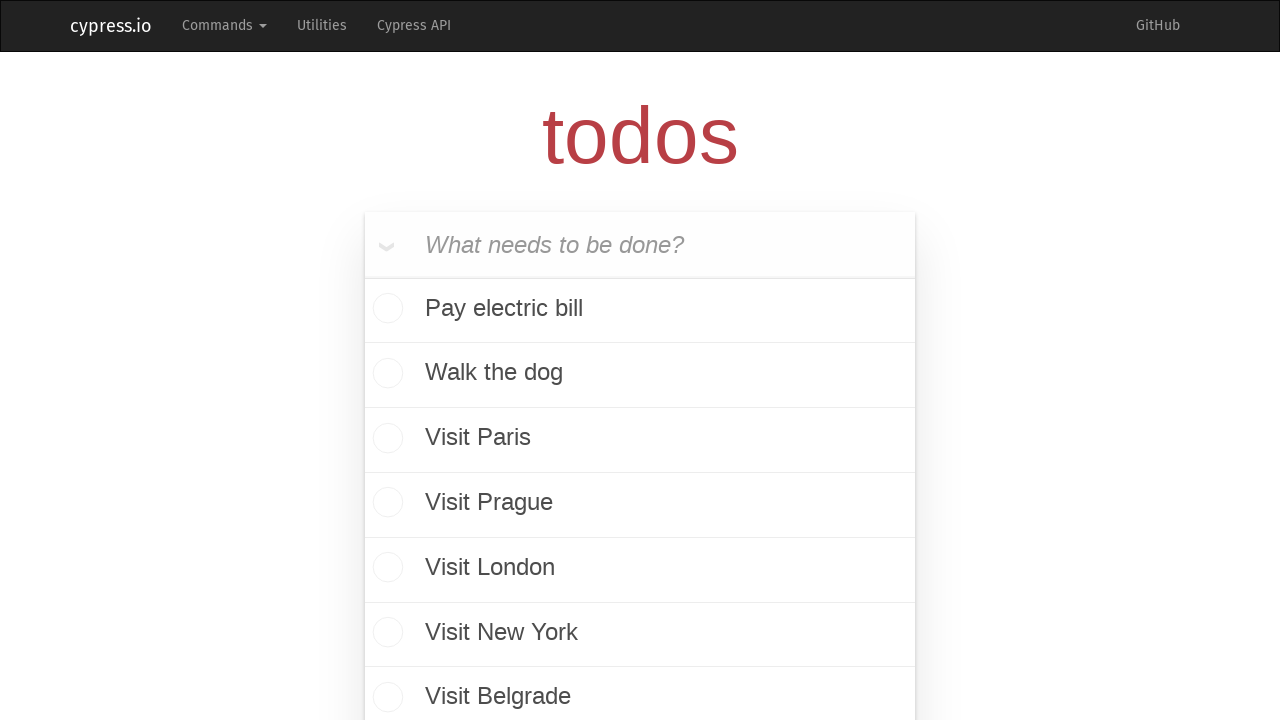

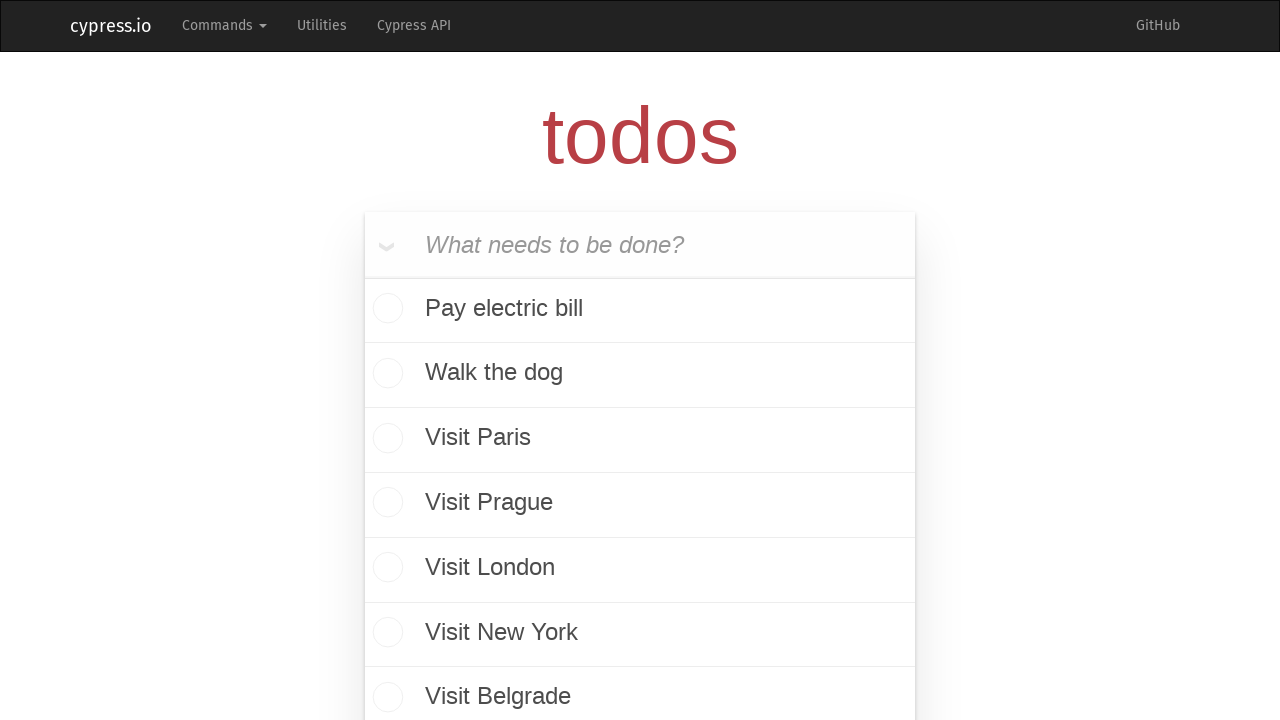